Tests radio button functionality by clicking Honda and Benz radio buttons and verifying that only one can be selected at a time

Starting URL: https://www.letskodeit.com/practice

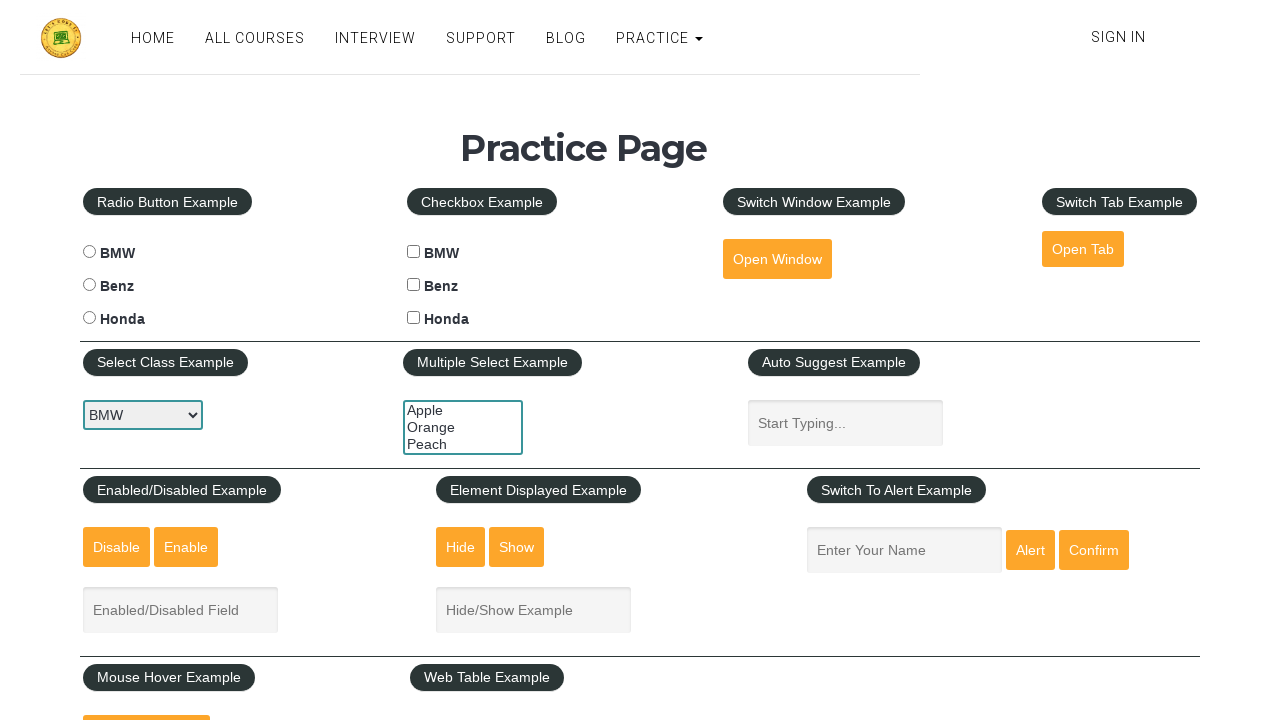

Page loaded with domcontentloaded state
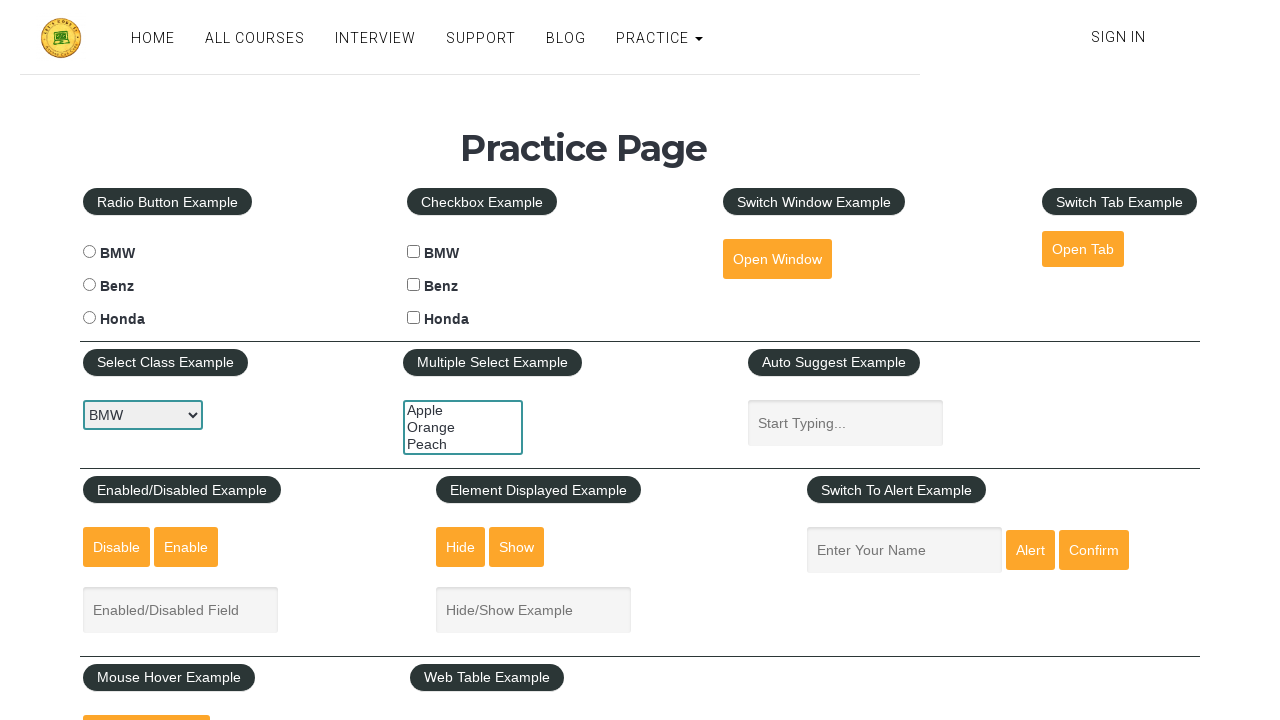

Clicked Honda radio button at (89, 318) on input#hondaradio
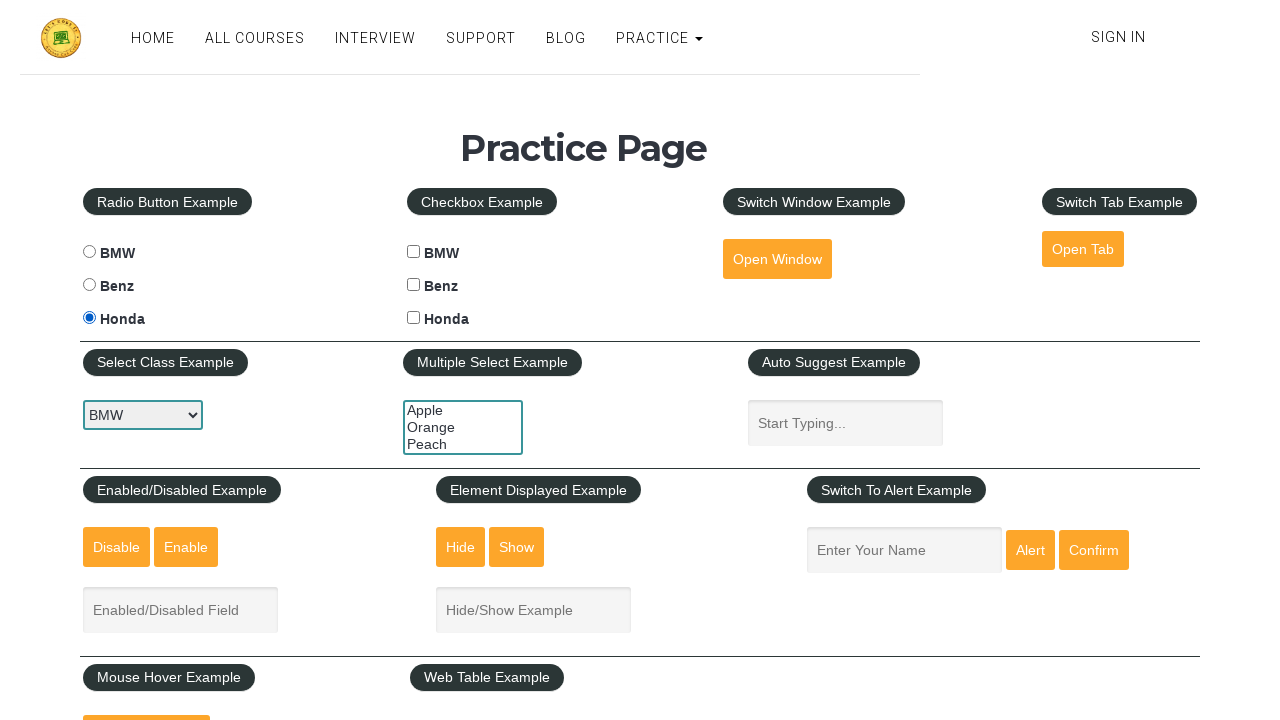

Verified Honda radio button is selected
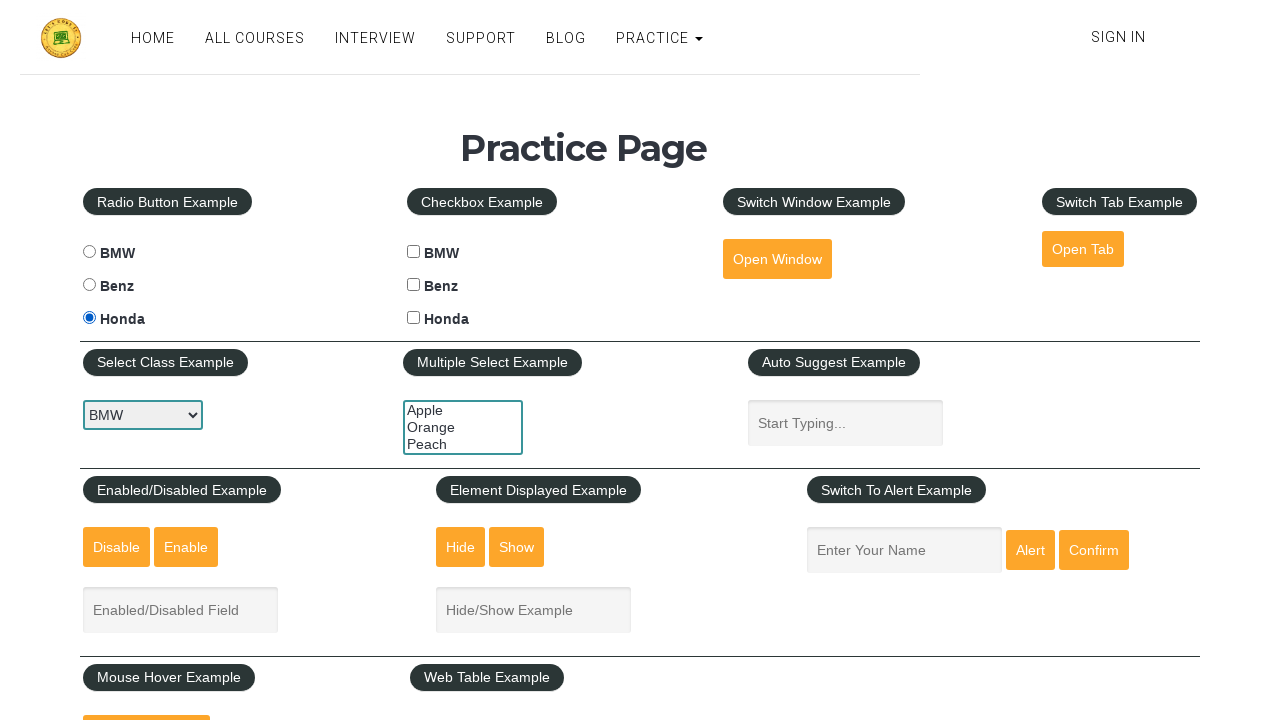

Verified Benz radio button is not selected
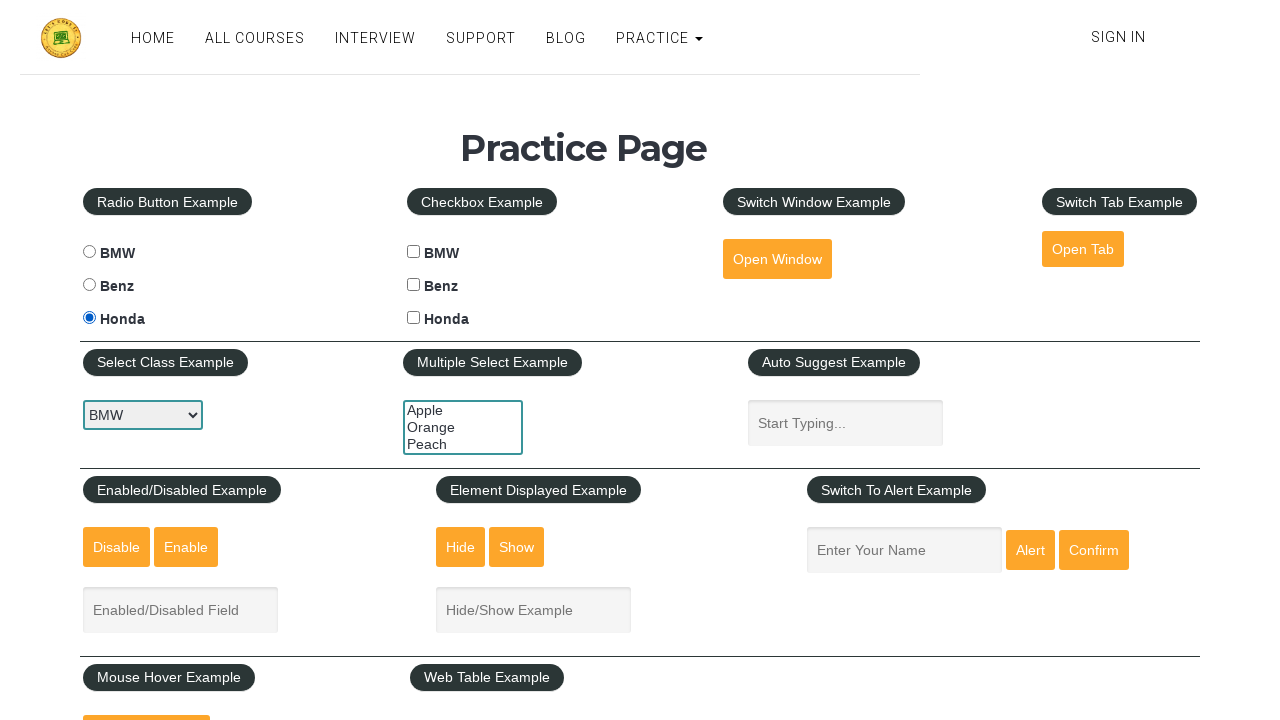

Clicked Benz radio button at (89, 285) on input#benzradio
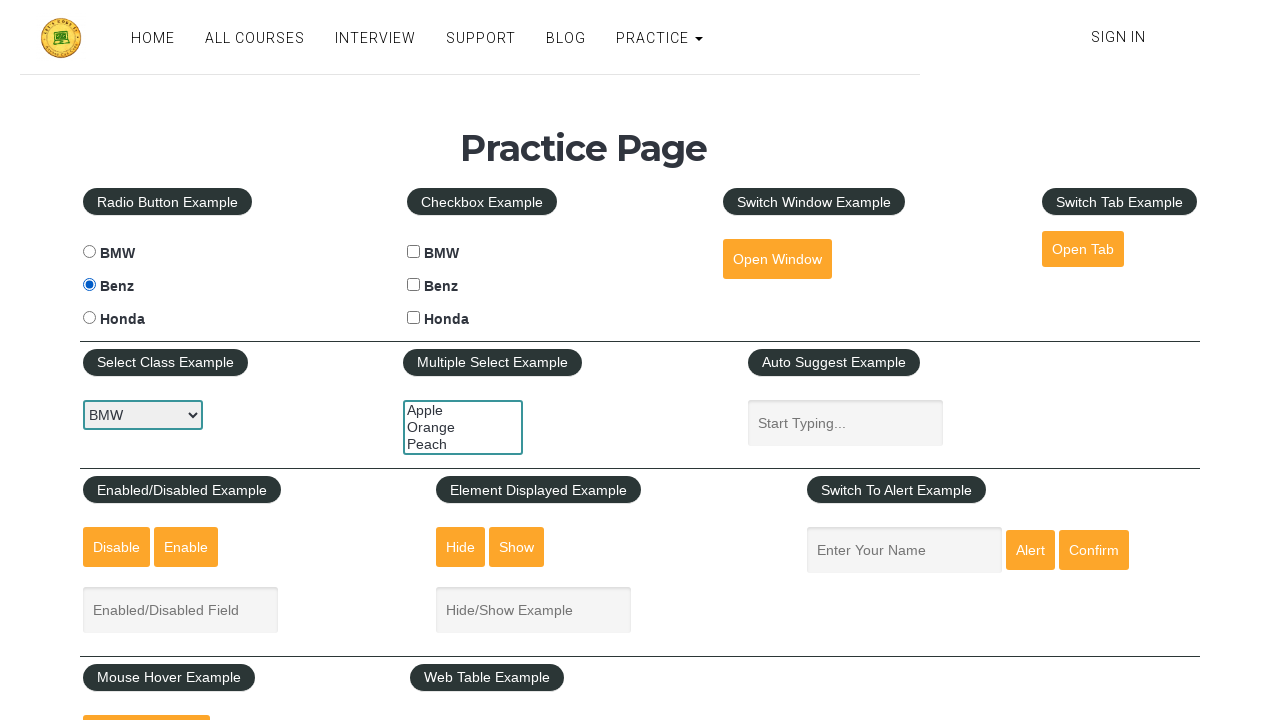

Verified Benz radio button is selected
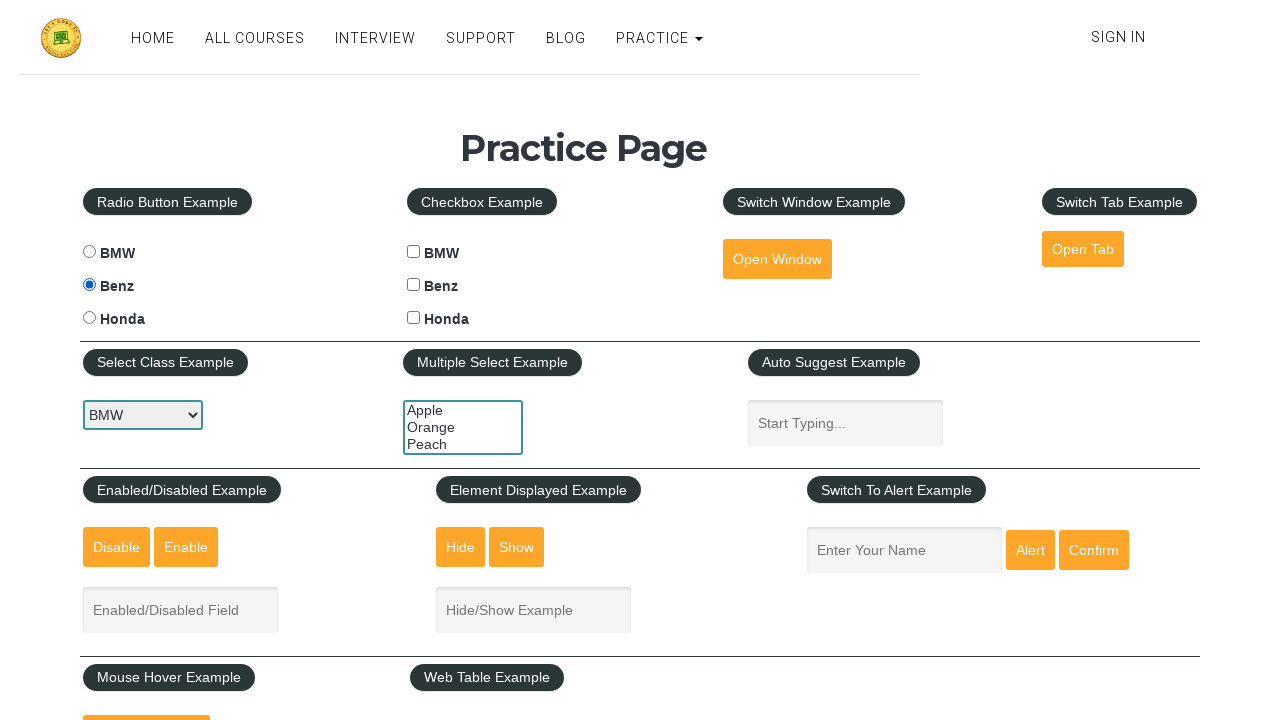

Verified Honda radio button is not selected
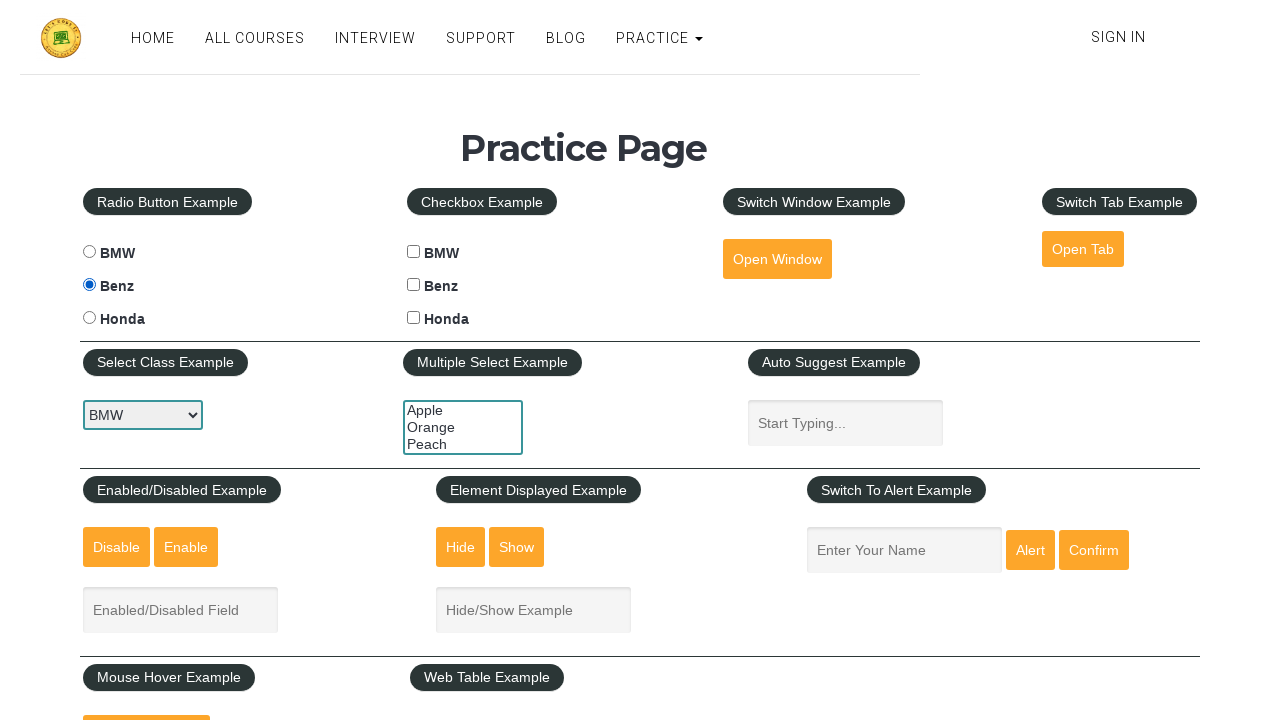

Clicked Honda radio button again at (89, 318) on input#hondaradio
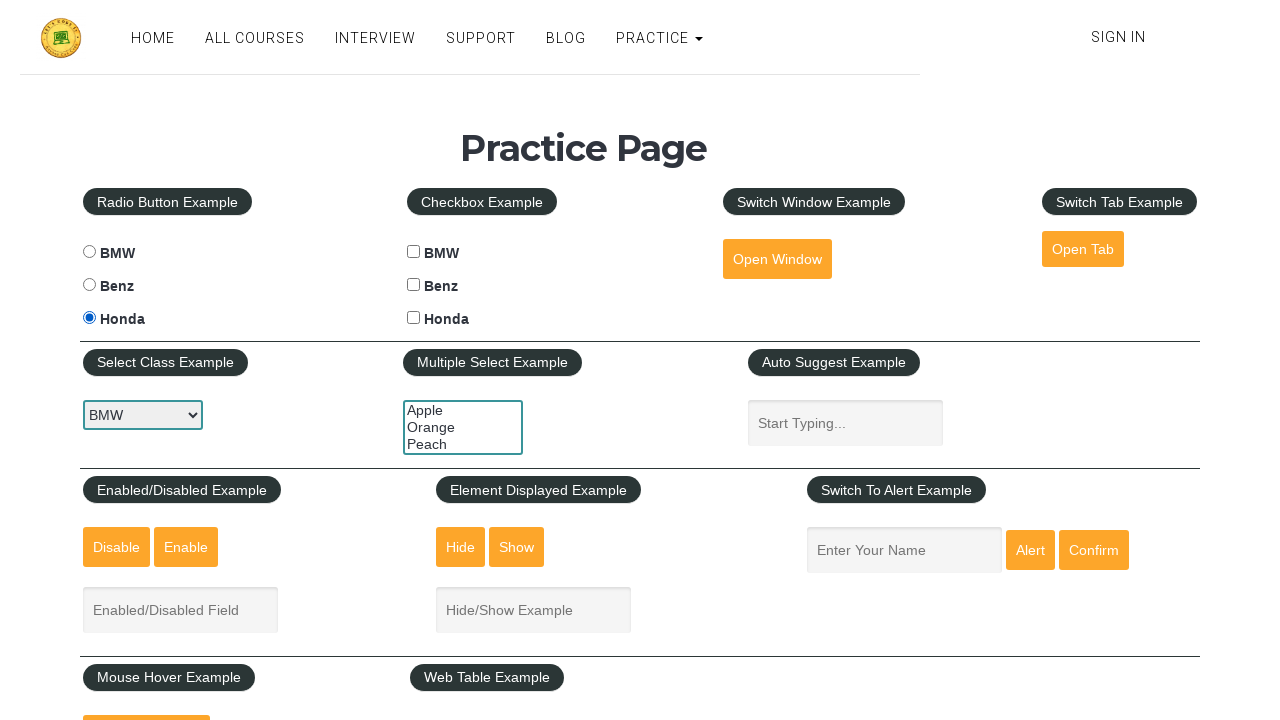

Verified Honda radio button is selected again
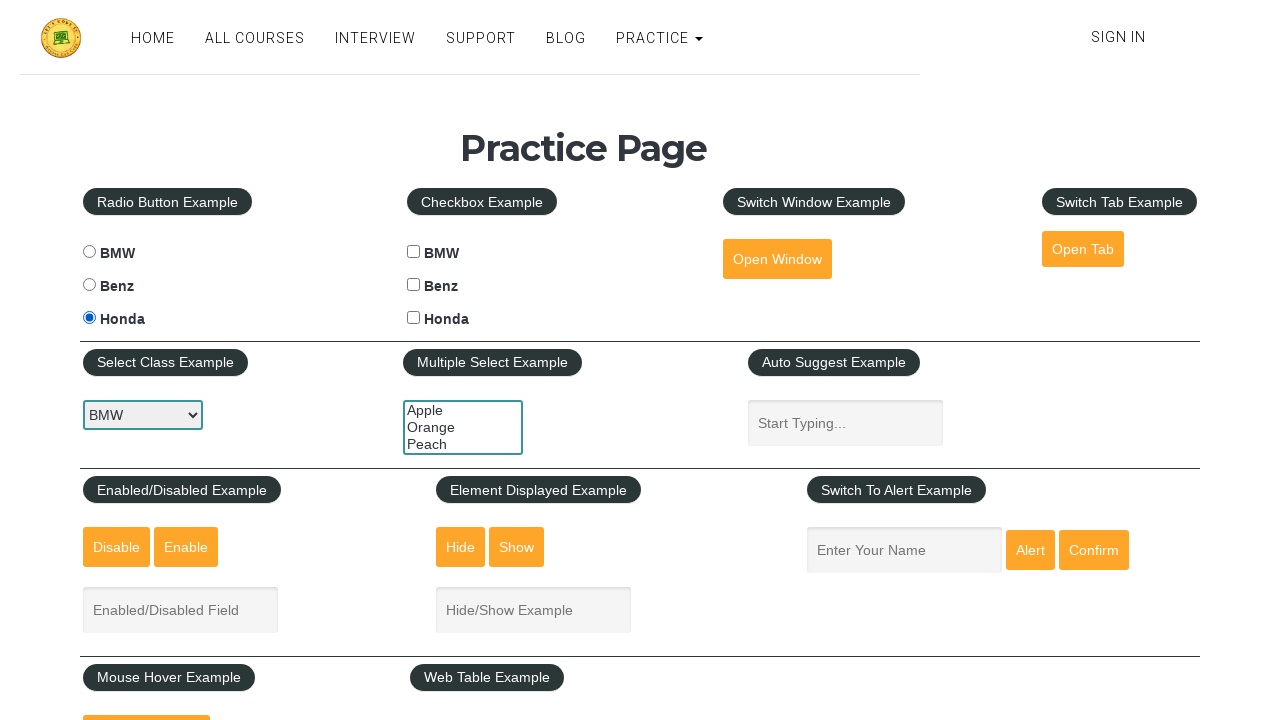

Verified Benz radio button is not selected
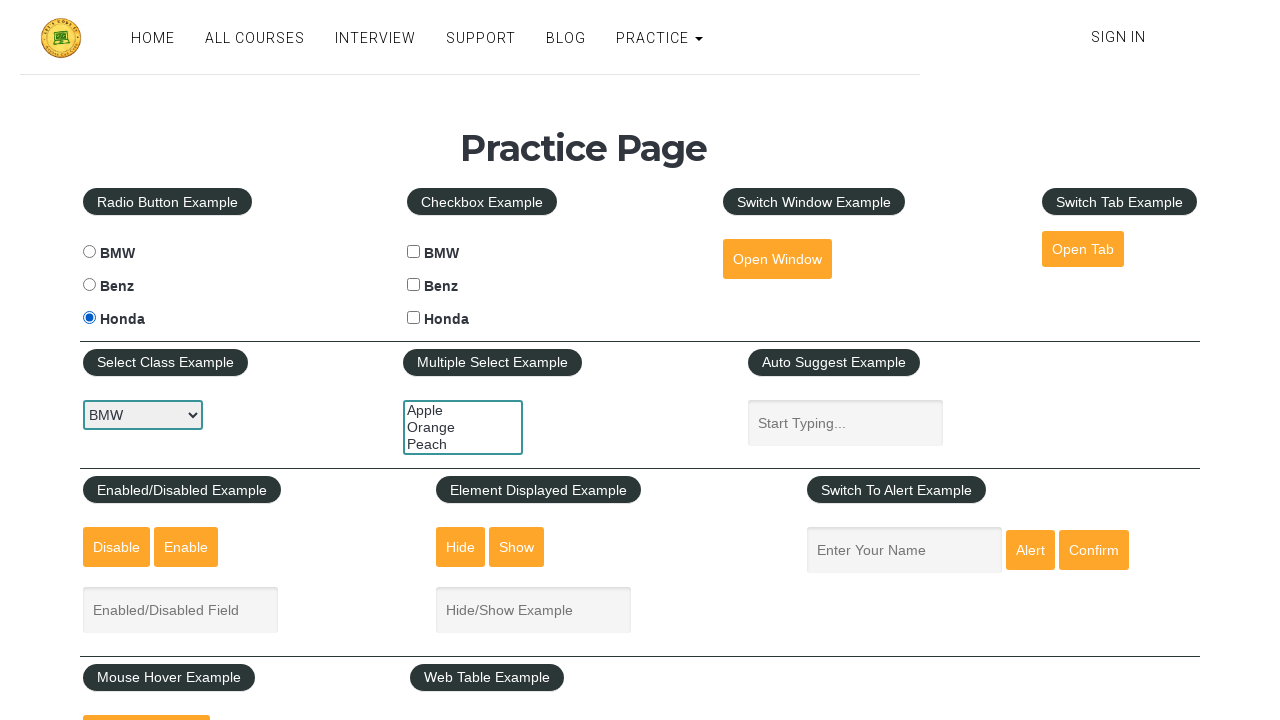

Clicked Honda radio button again to verify it remains selected at (89, 318) on input#hondaradio
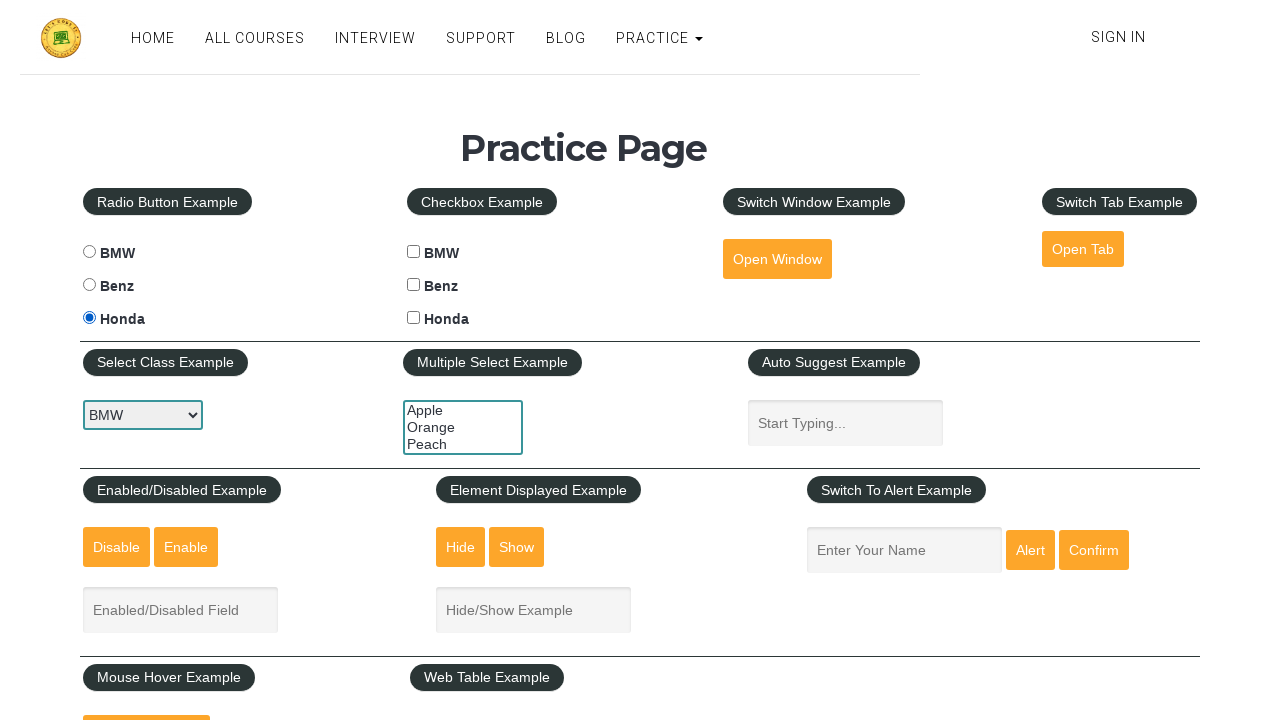

Verified Honda radio button remains selected
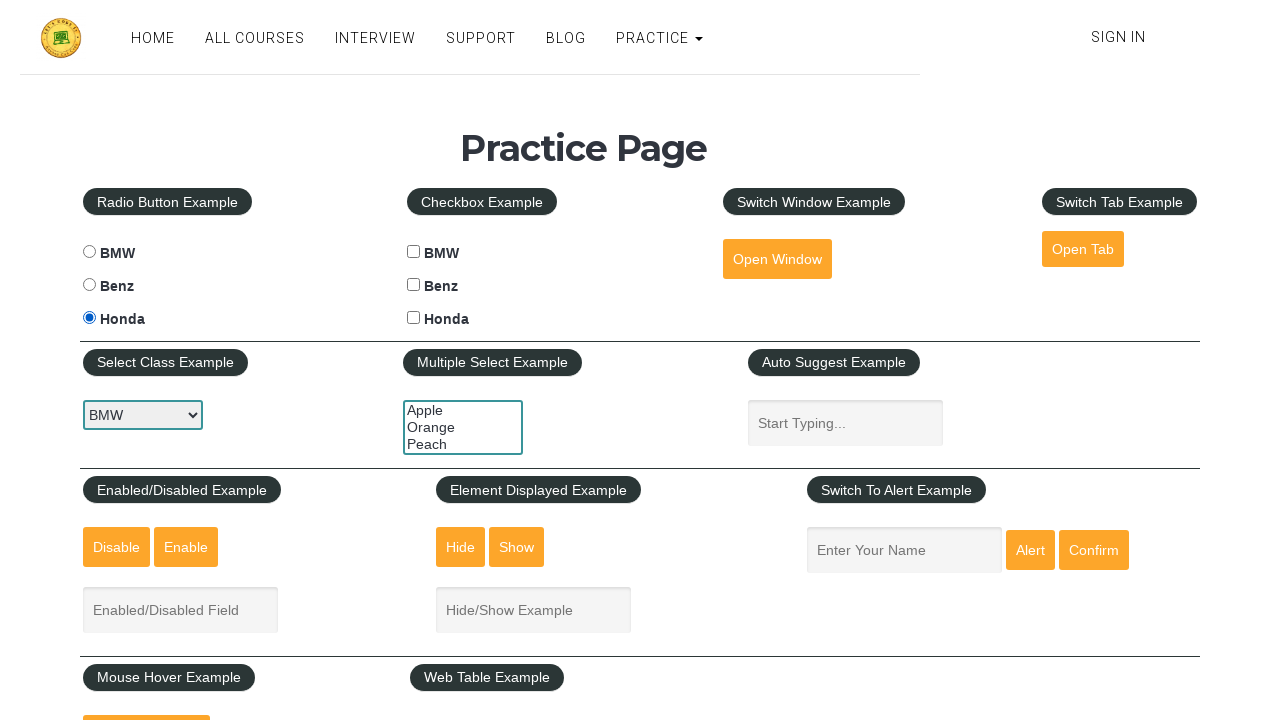

Verified Benz radio button remains not selected
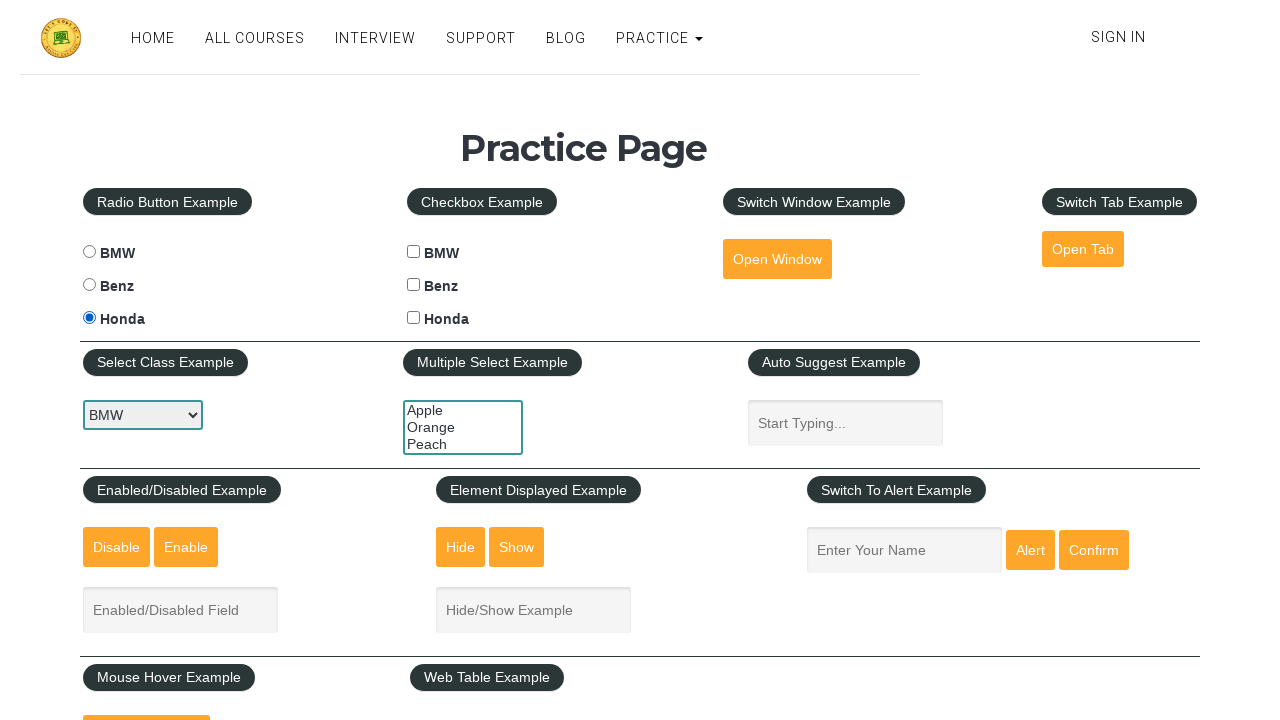

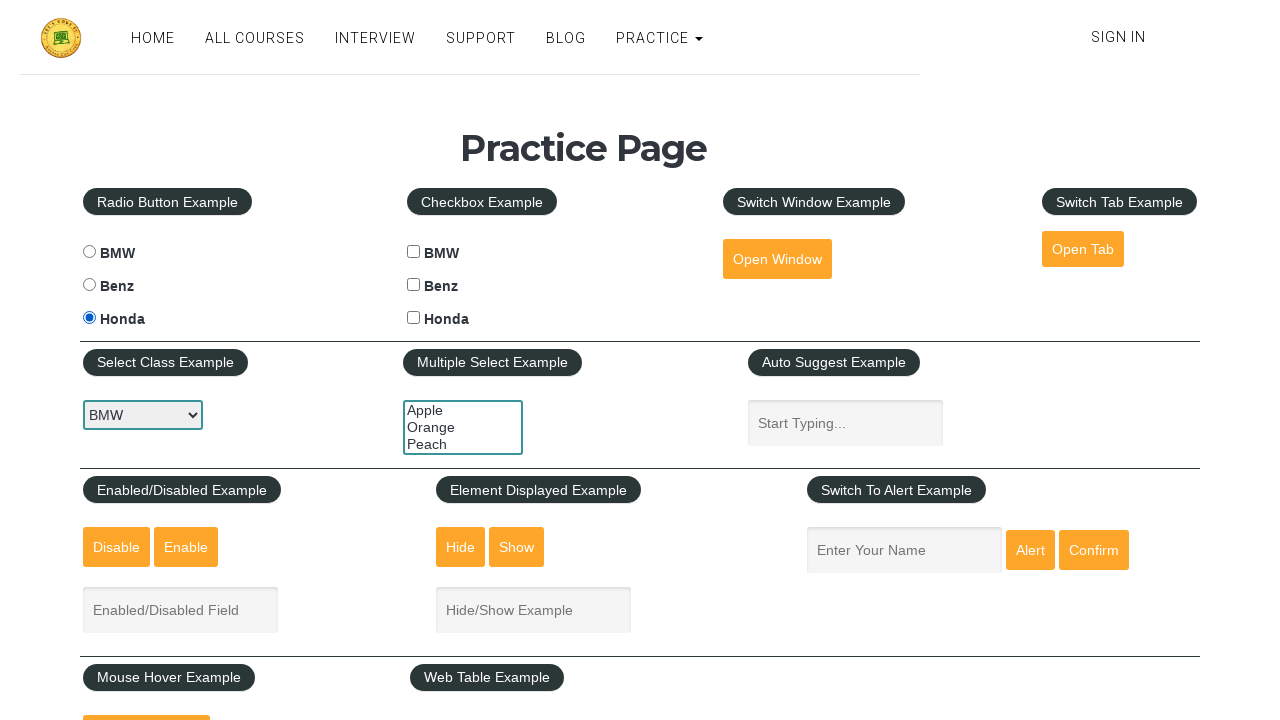